Tests selecting a date of birth using the date picker with year and month dropdowns

Starting URL: https://demoqa.com/automation-practice-form

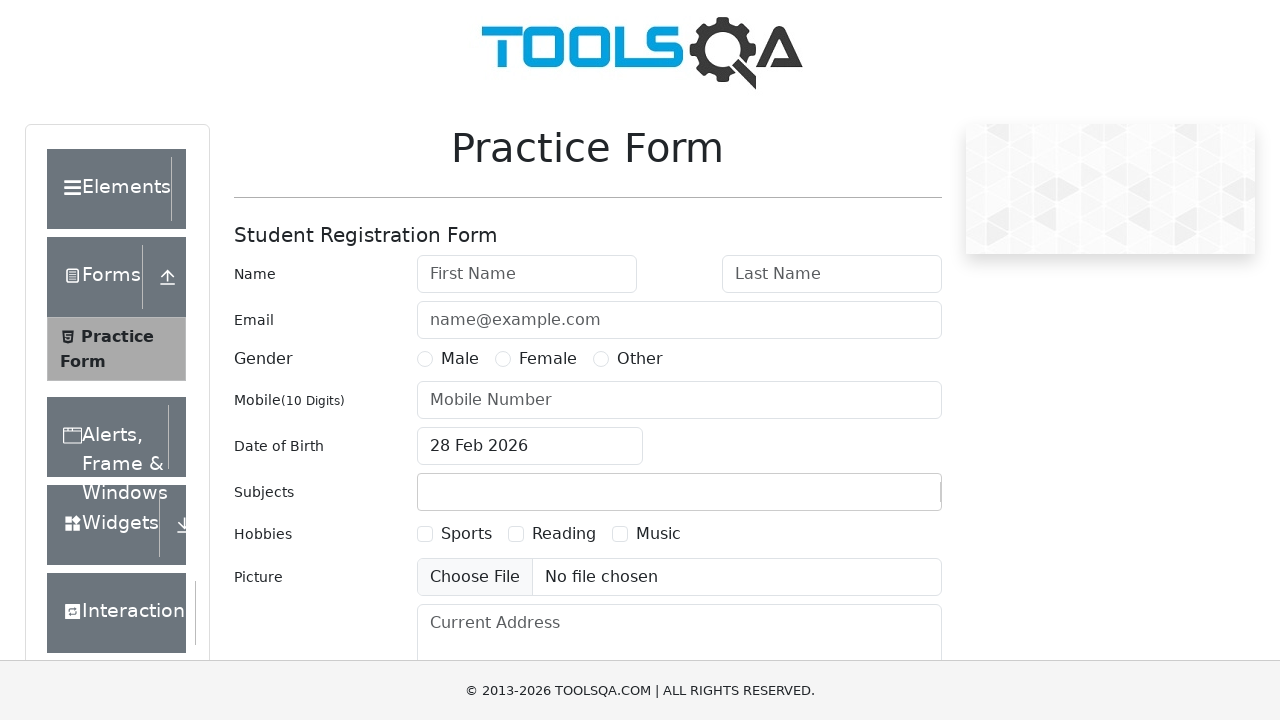

Clicked date of birth input to open date picker at (530, 446) on #dateOfBirthInput
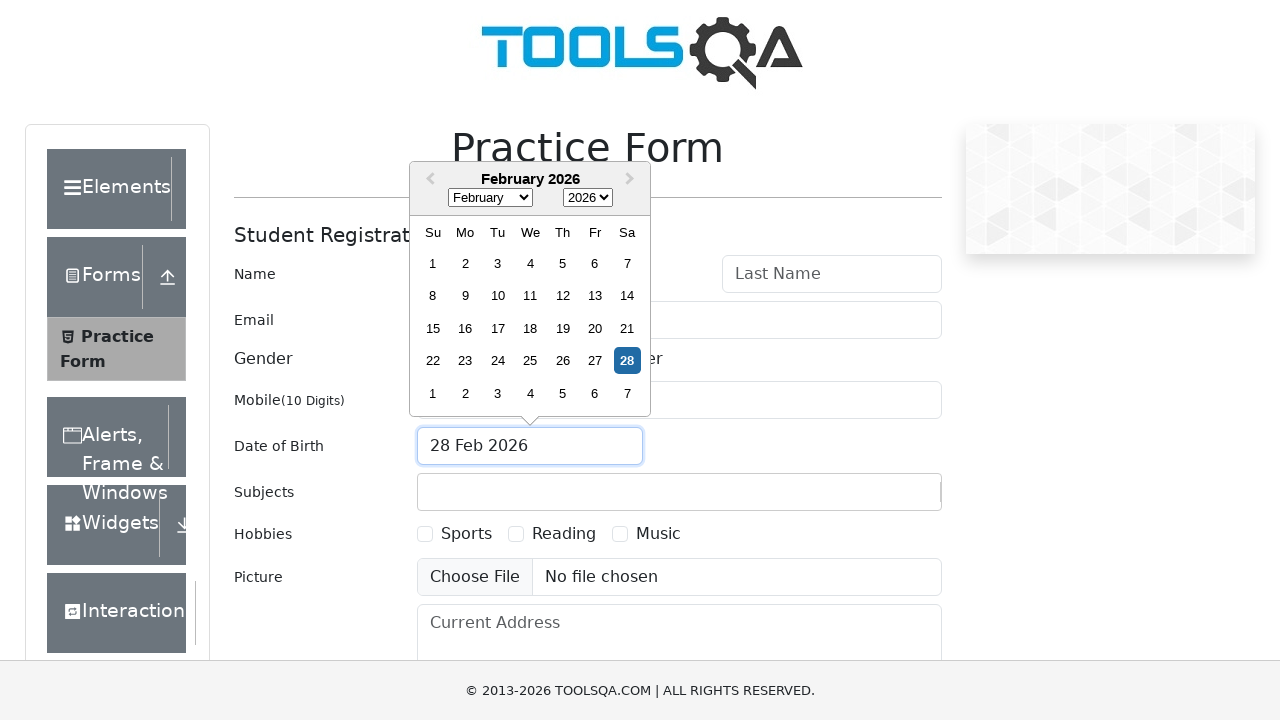

Selected year 1986 from year dropdown on .react-datepicker__year-select
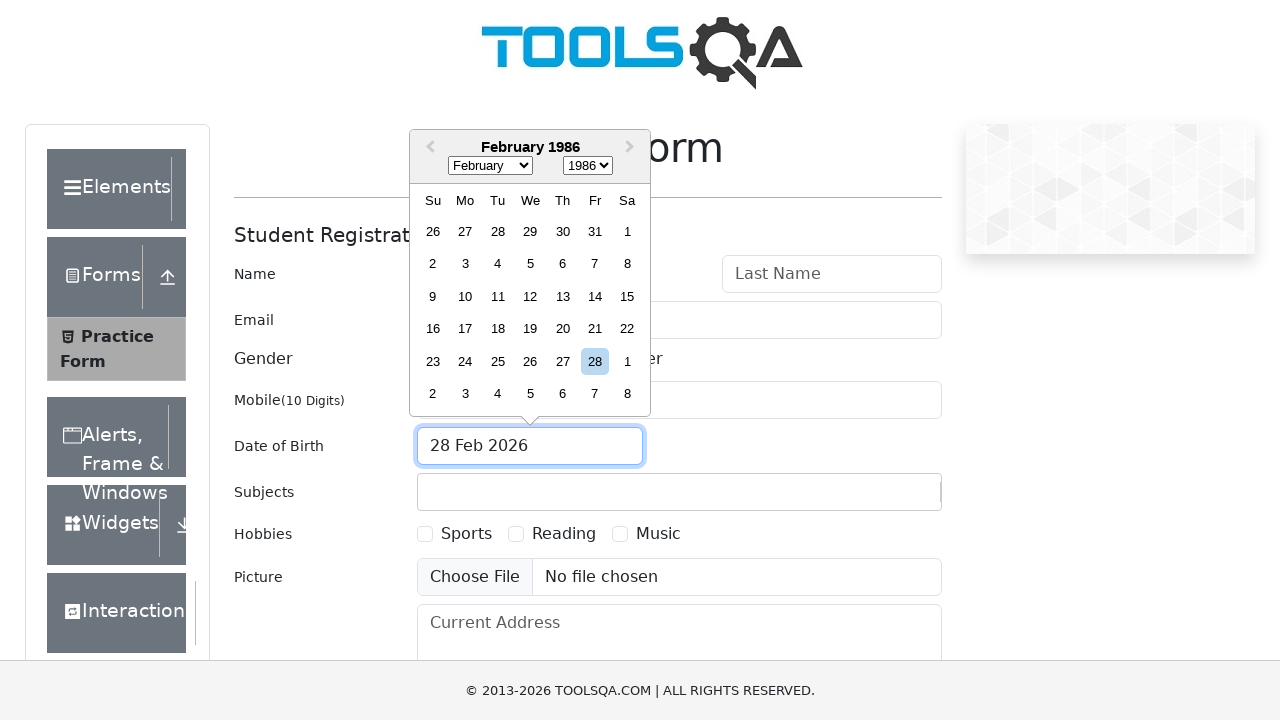

Selected July from month dropdown on .react-datepicker__month-select
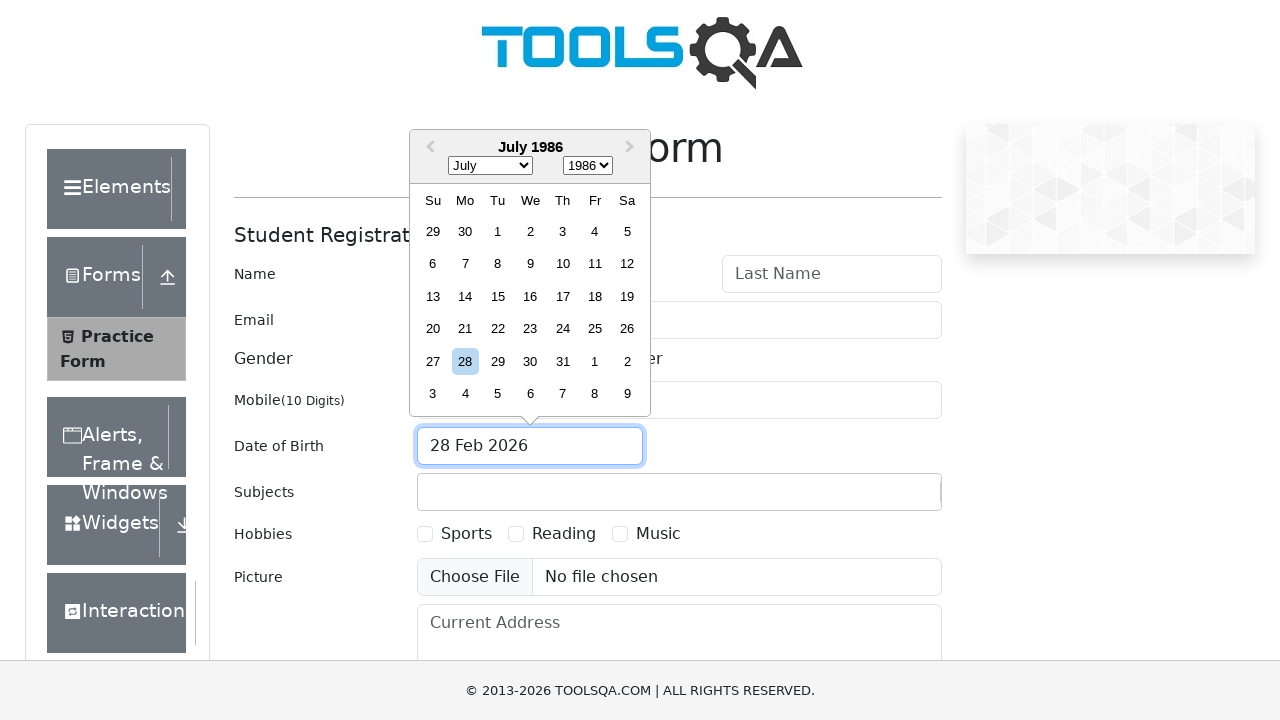

Selected day 19 from date picker at (627, 296) on xpath=//*[text()='19']
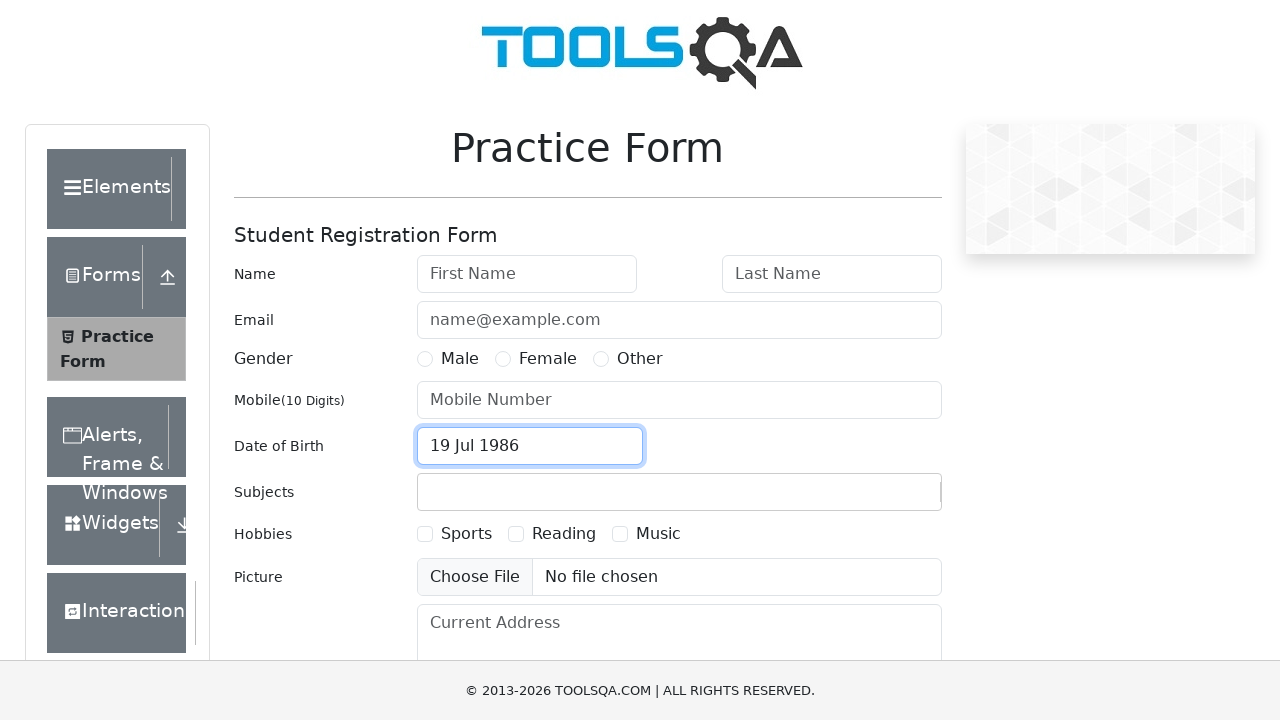

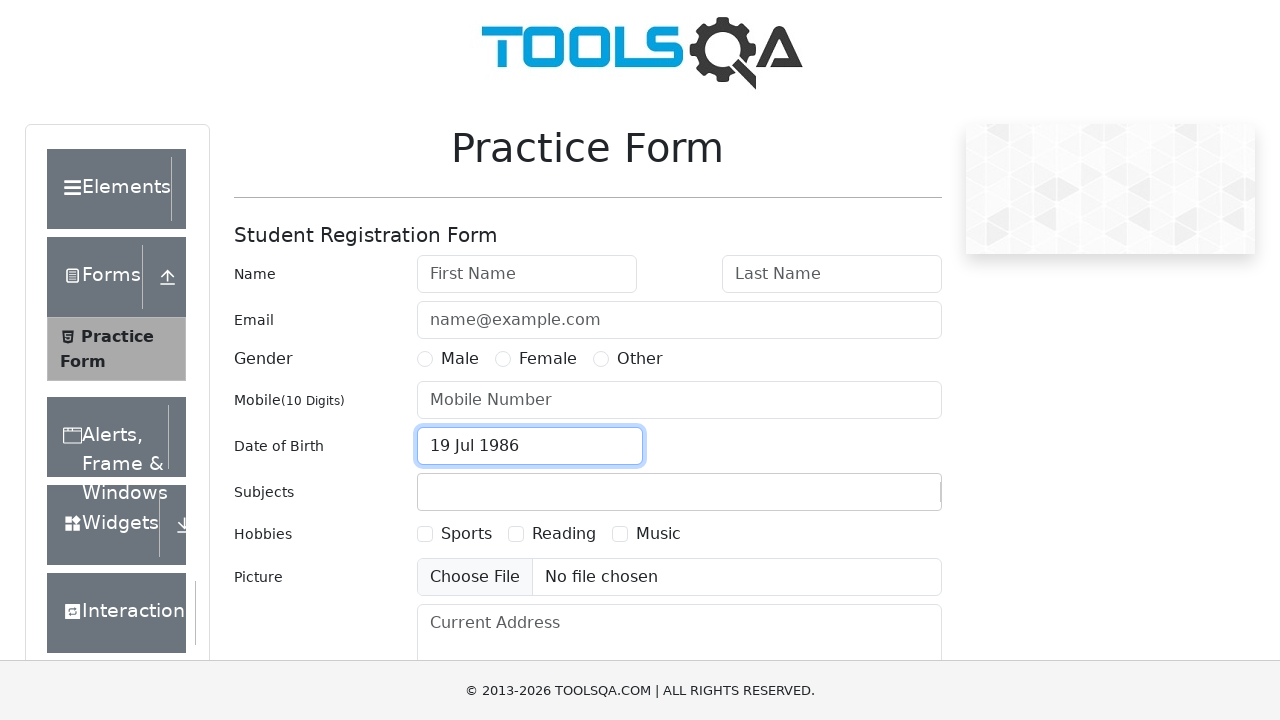